Tests an e-commerce checkout flow by navigating to shop, adding a product to cart, proceeding to checkout, filling billing details, selecting payment method, and placing an order on a practice automation testing site.

Starting URL: https://practice.automationtesting.in/

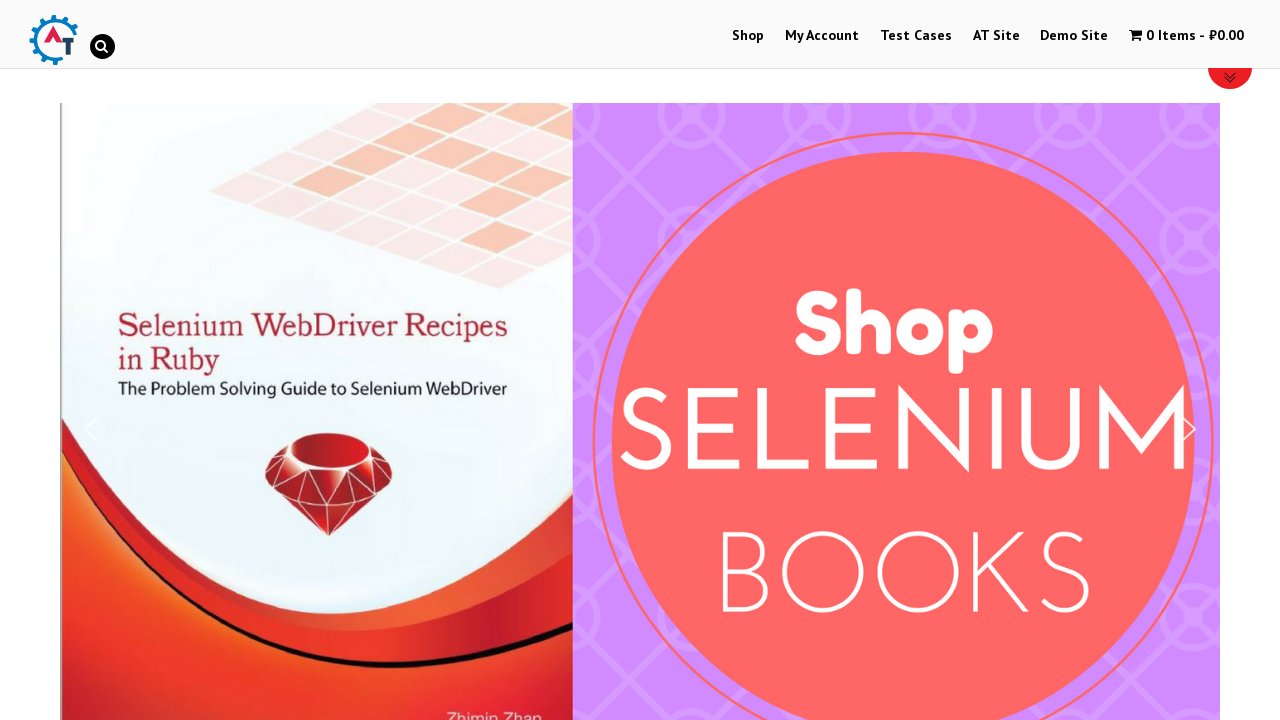

Clicked on Shop menu at (748, 36) on #menu-item-40 > a
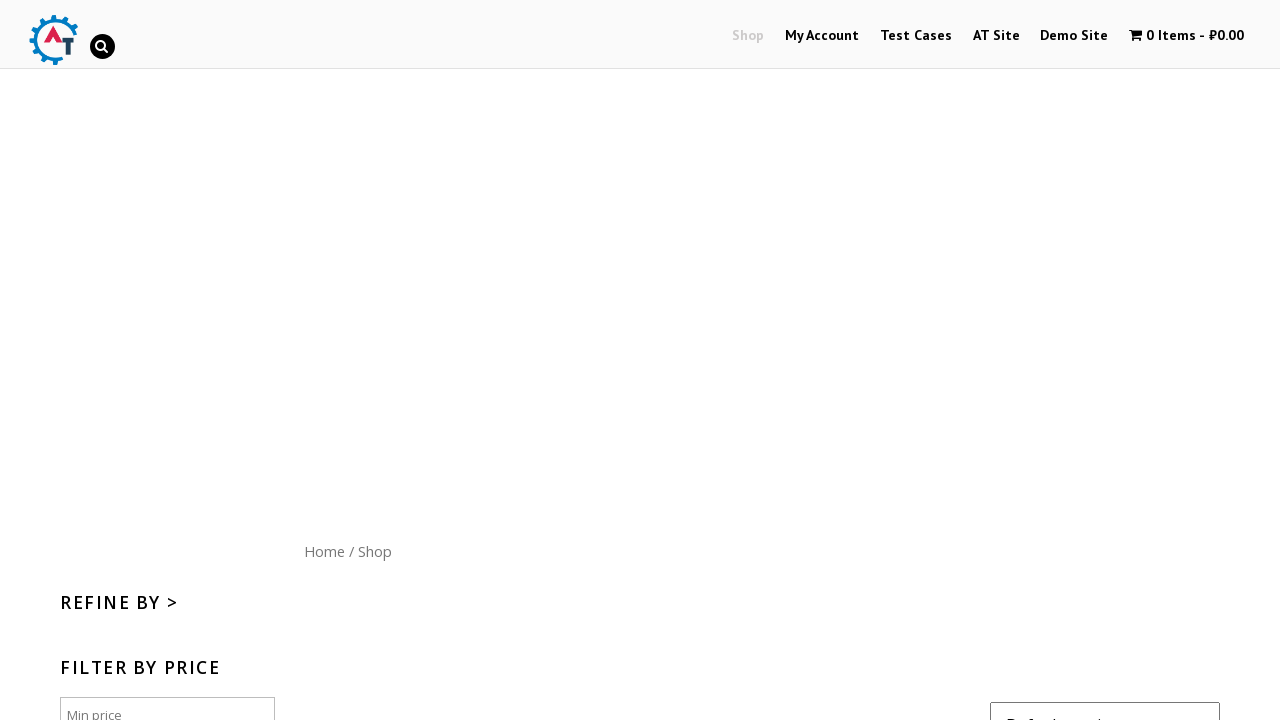

Scrolled down 300px to view products
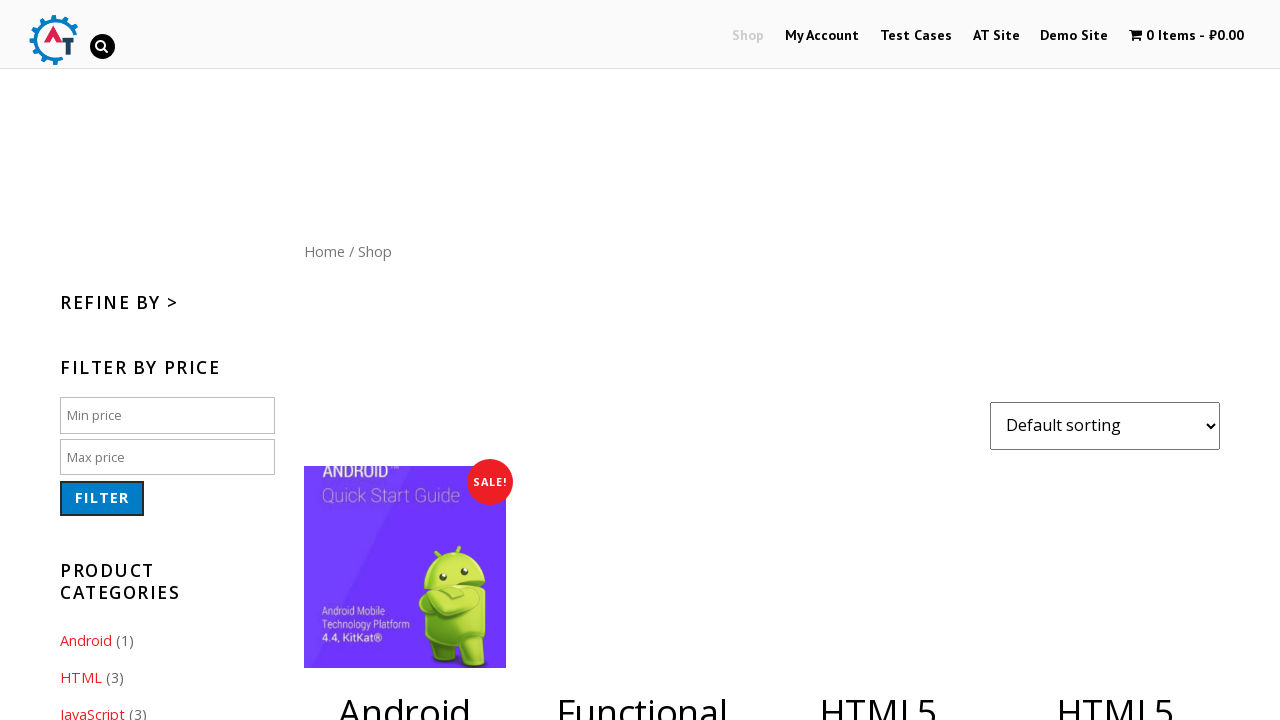

Clicked 'Add to Cart' button for product at (405, 360) on a.button.product_type_simple.add_to_cart_button.ajax_add_to_cart
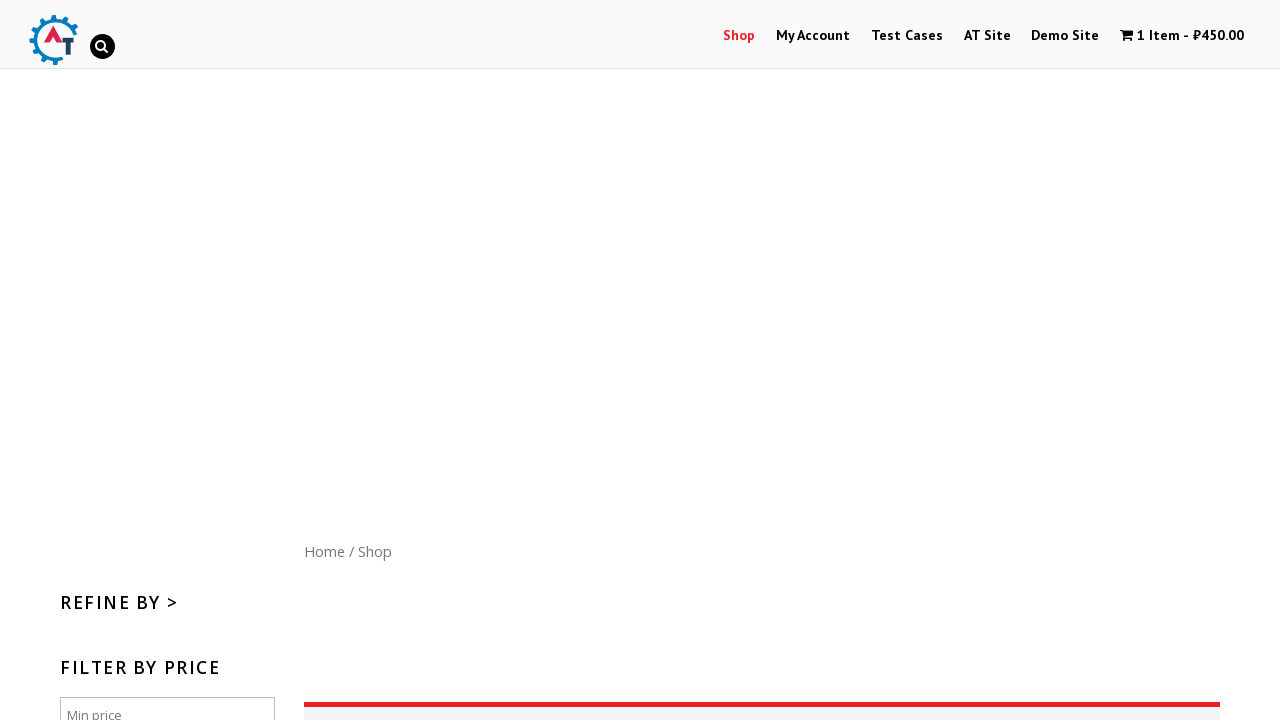

Waited 3 seconds for product to be added to cart
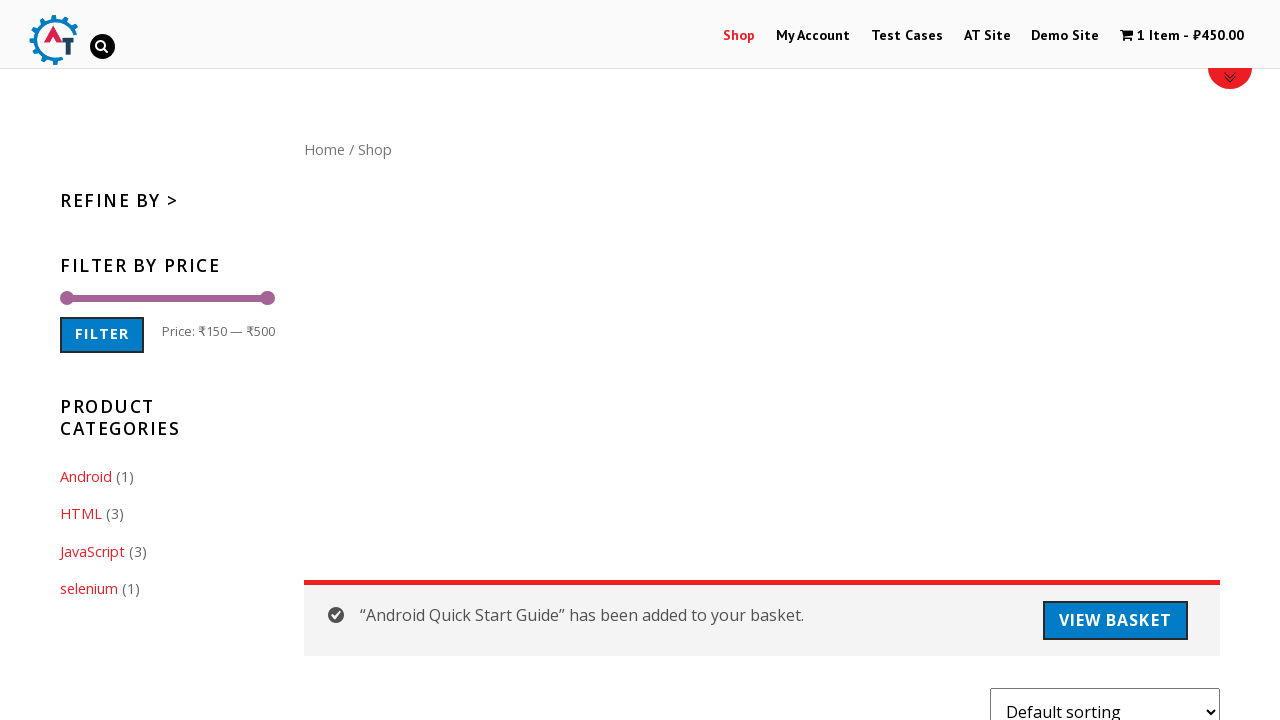

Clicked on cart icon to view cart at (1212, 36) on #wpmenucartli > a > span.amount
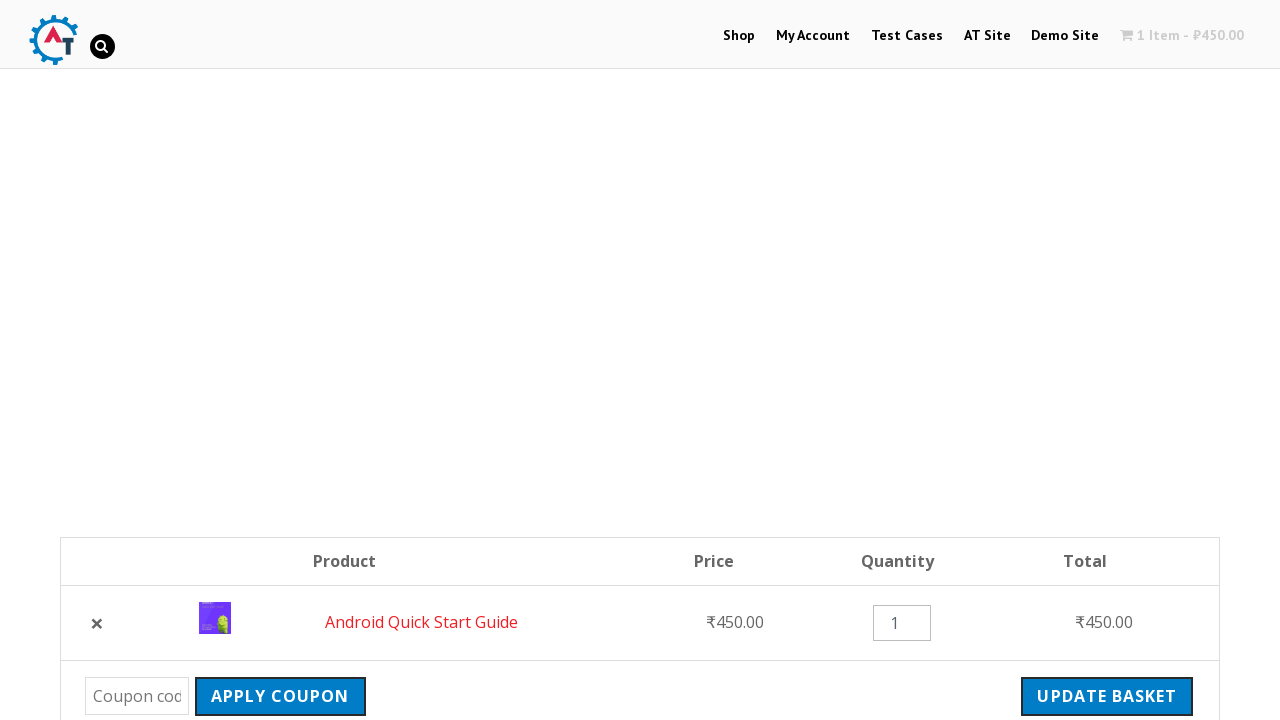

Waited for 'Proceed to Checkout' button to be visible
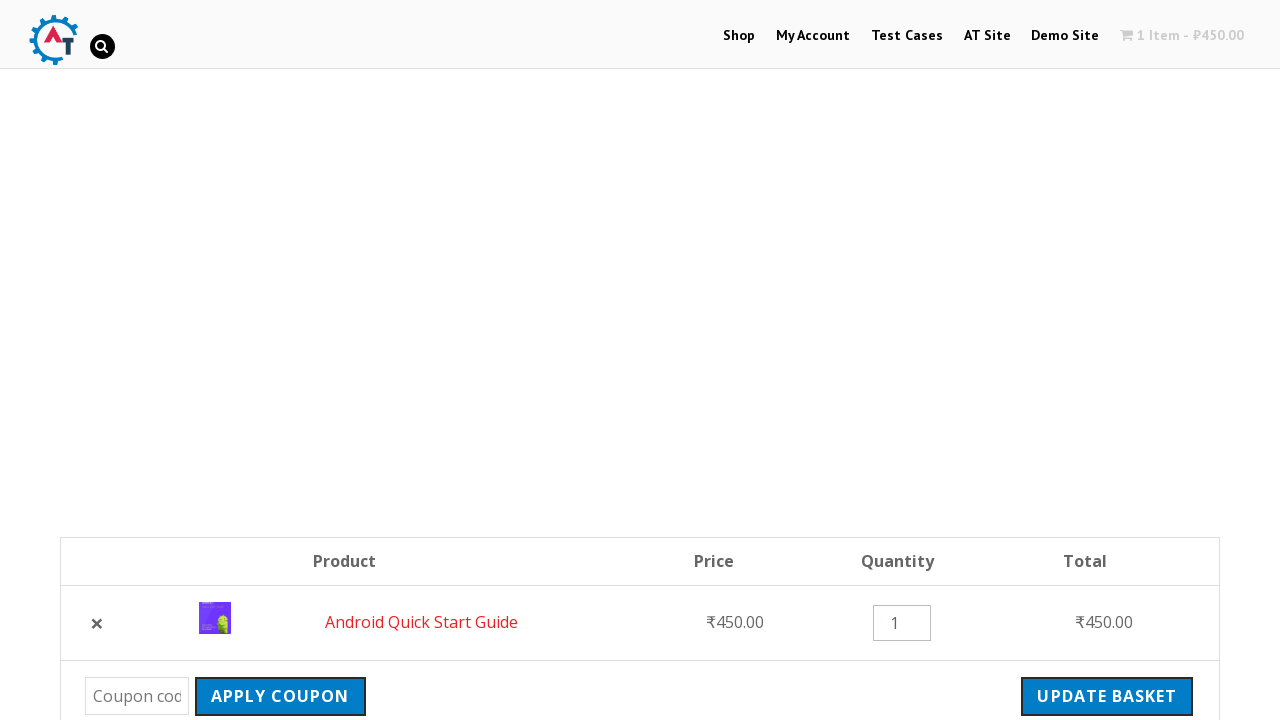

Clicked 'Proceed to Checkout' button at (1098, 360) on #page-34 > div > div.woocommerce > div > div > div > a
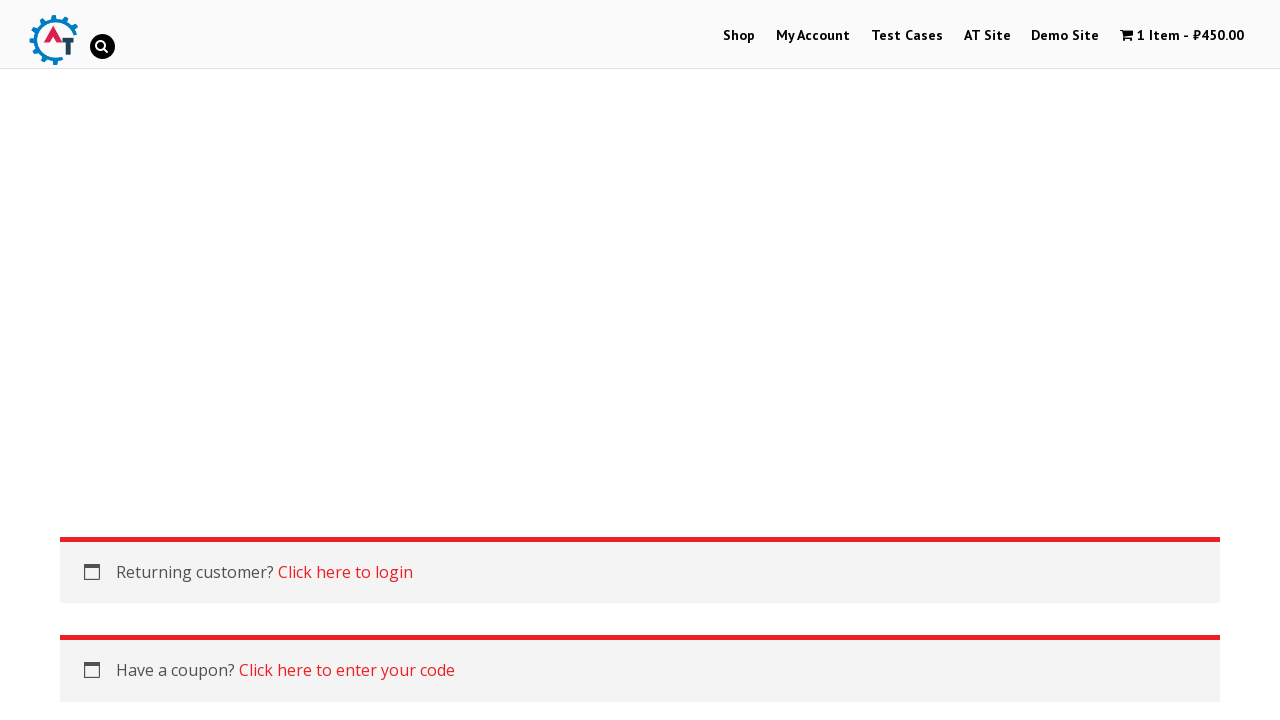

Waited for billing first name field to be visible
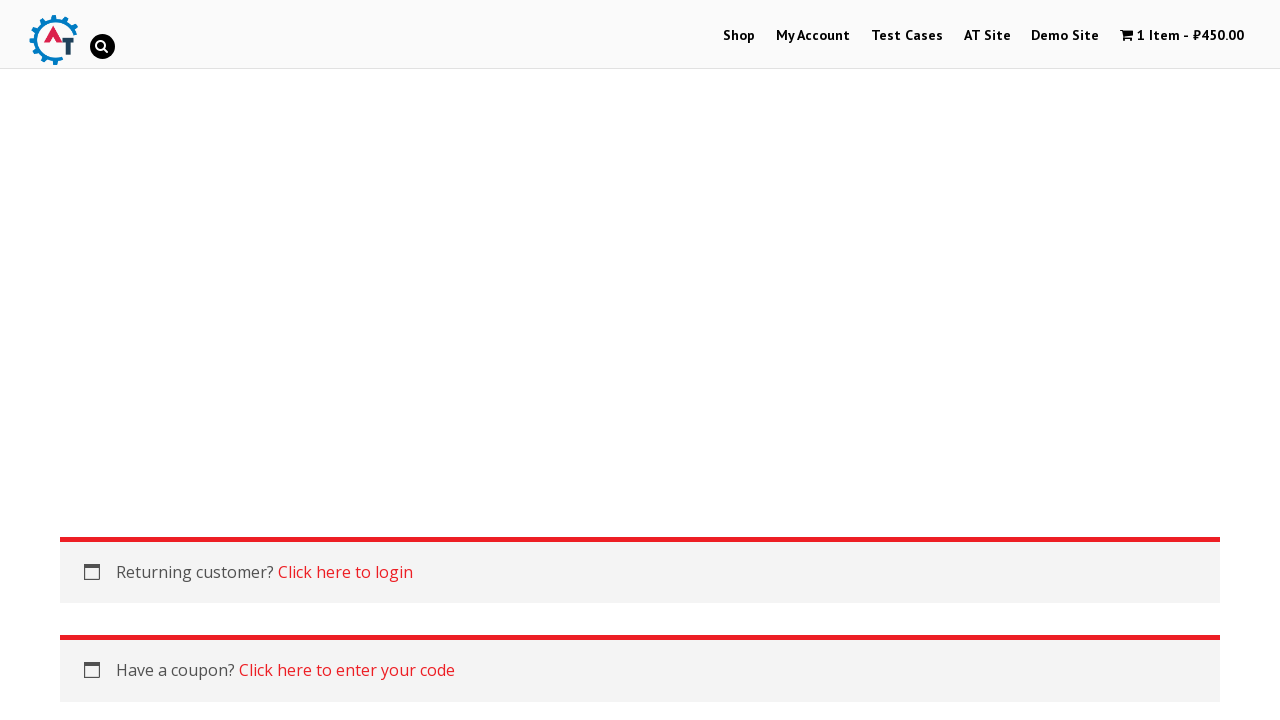

Filled billing first name with 'Martina' on #billing_first_name
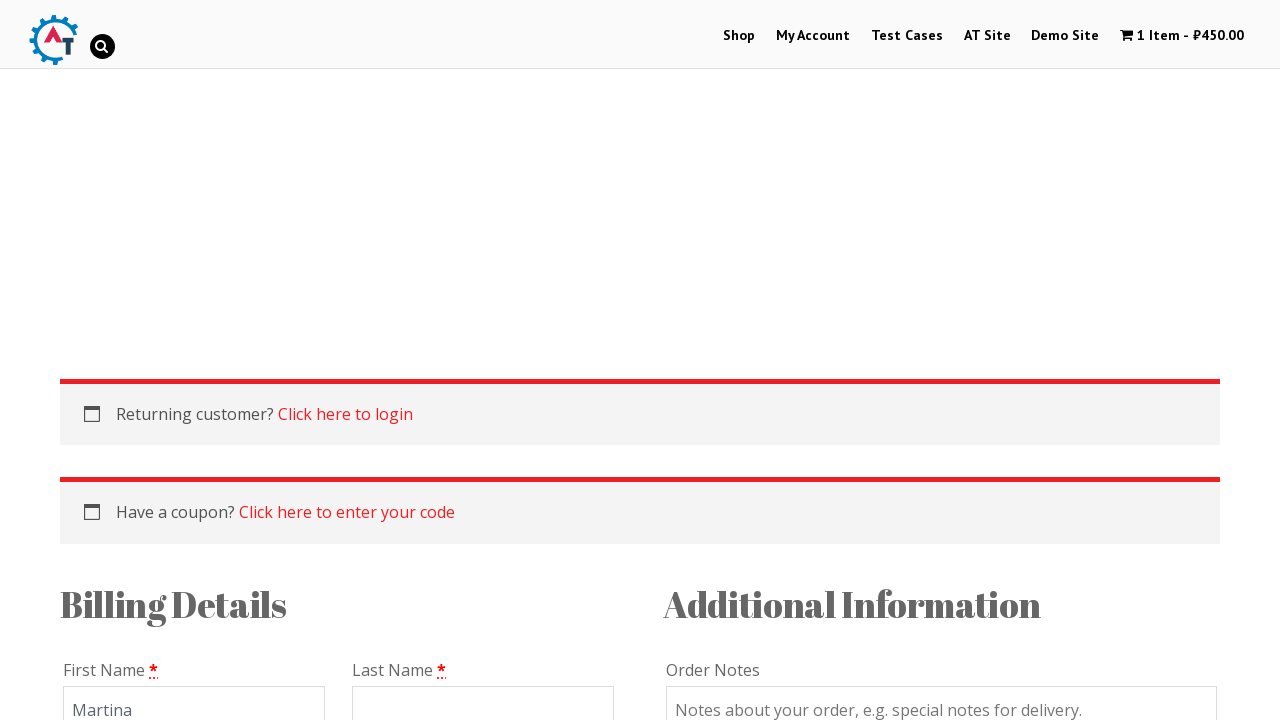

Filled billing last name with 'Rodriguez' on #billing_last_name
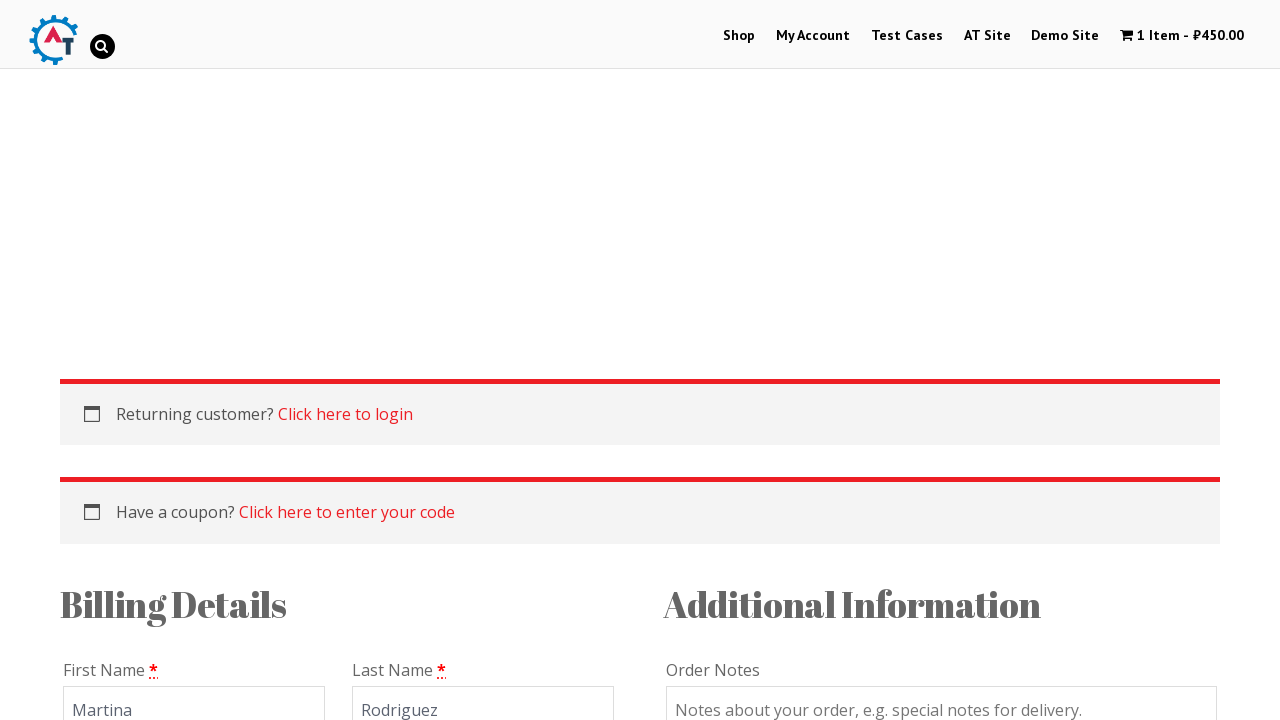

Filled billing email with 'martina.rodriguez@testmail.com' on #billing_email
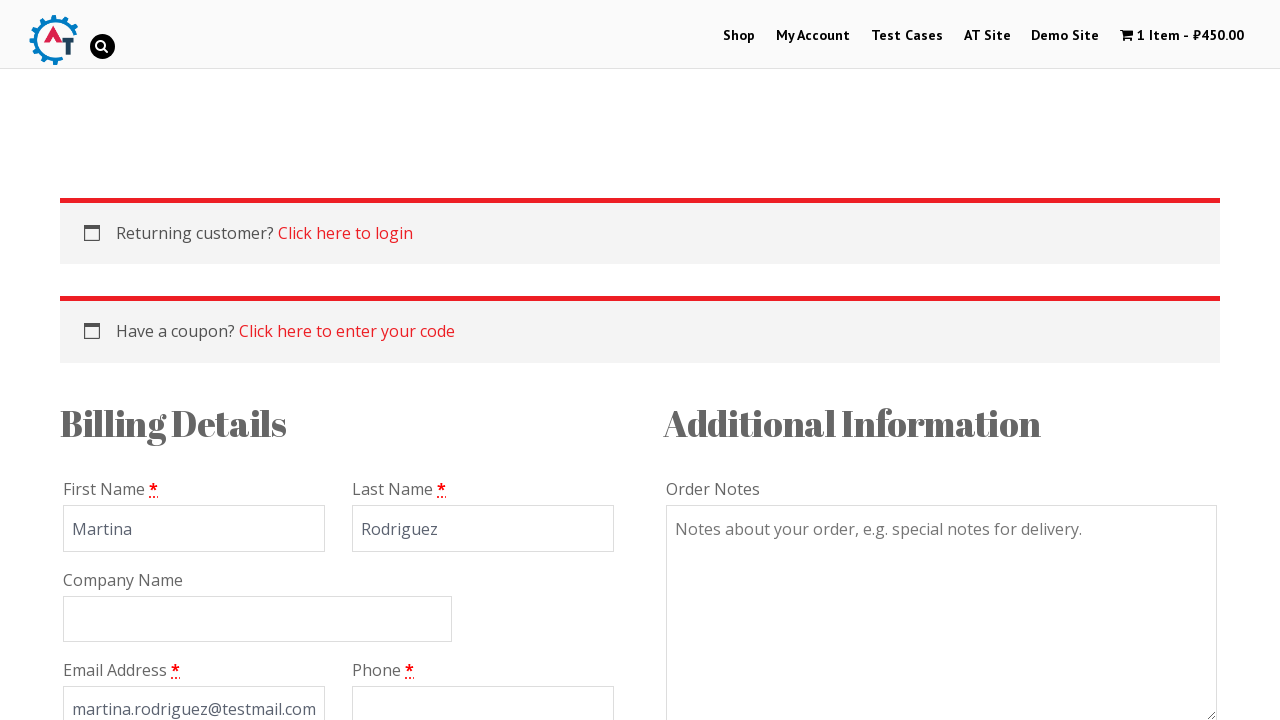

Filled billing phone with '15551234567' on #billing_phone
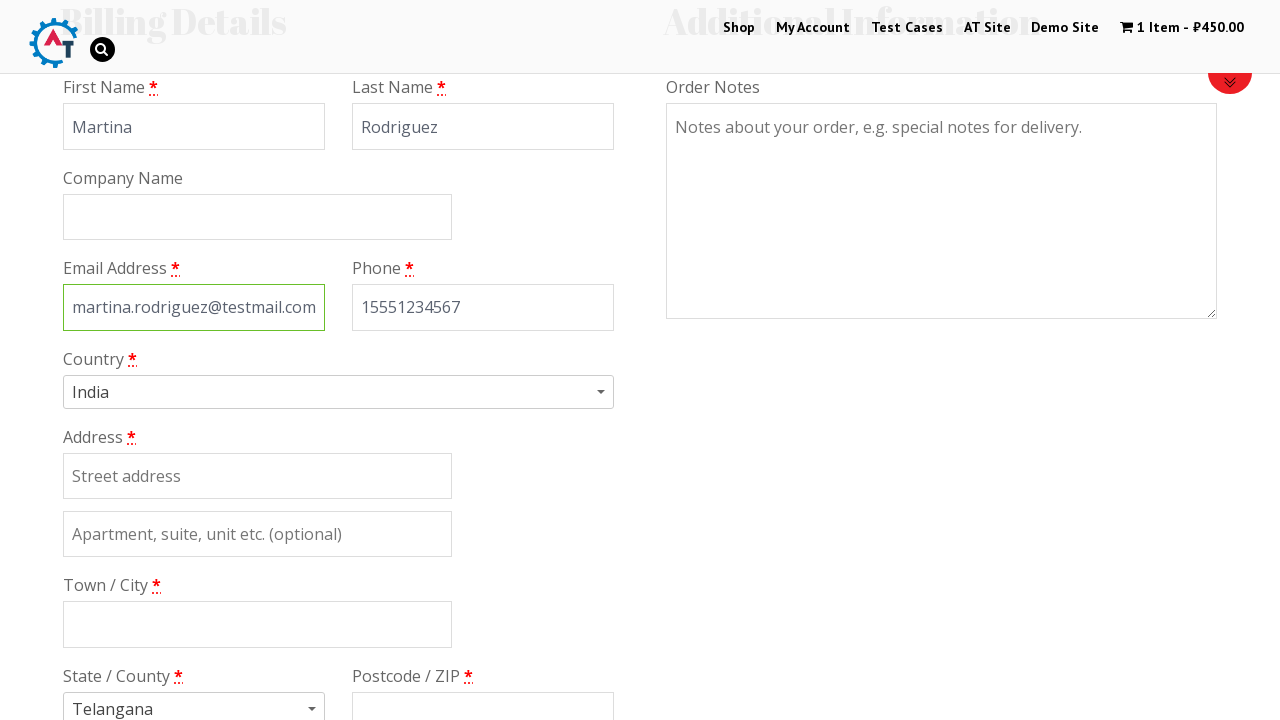

Clicked on country dropdown at (338, 392) on #s2id_billing_country
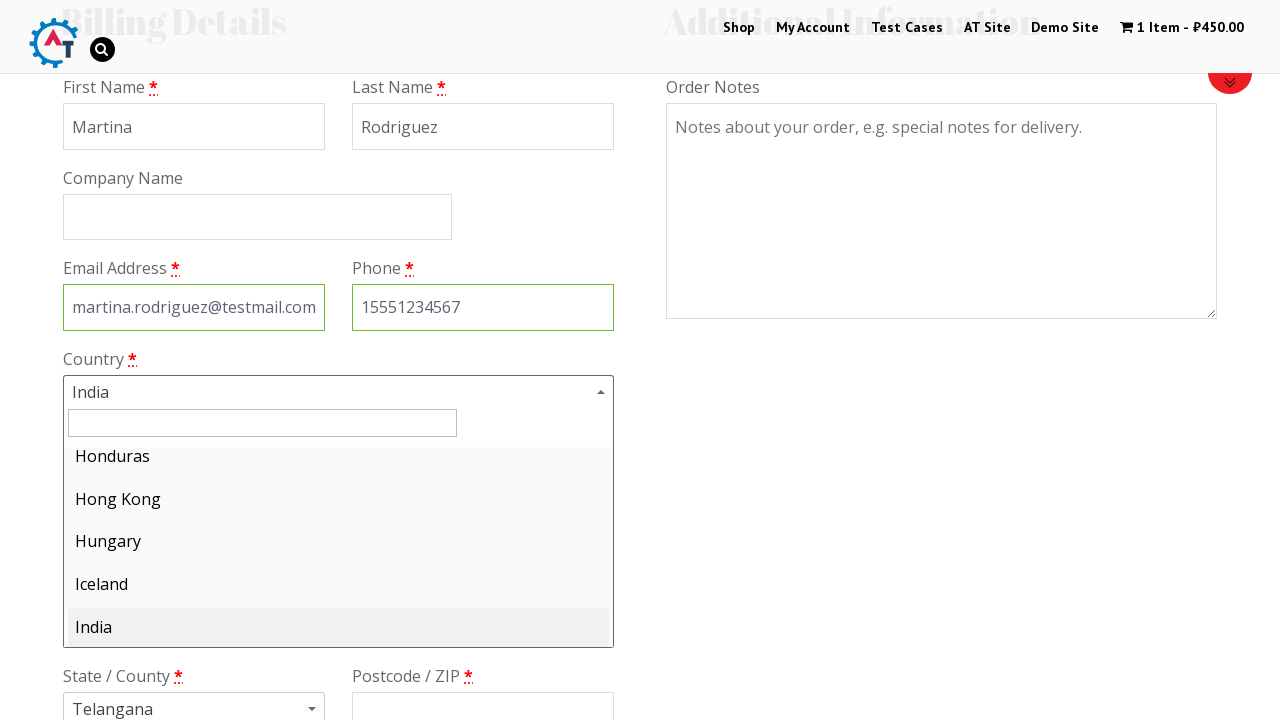

Searched for 'India' in country dropdown on #s2id_autogen1_search
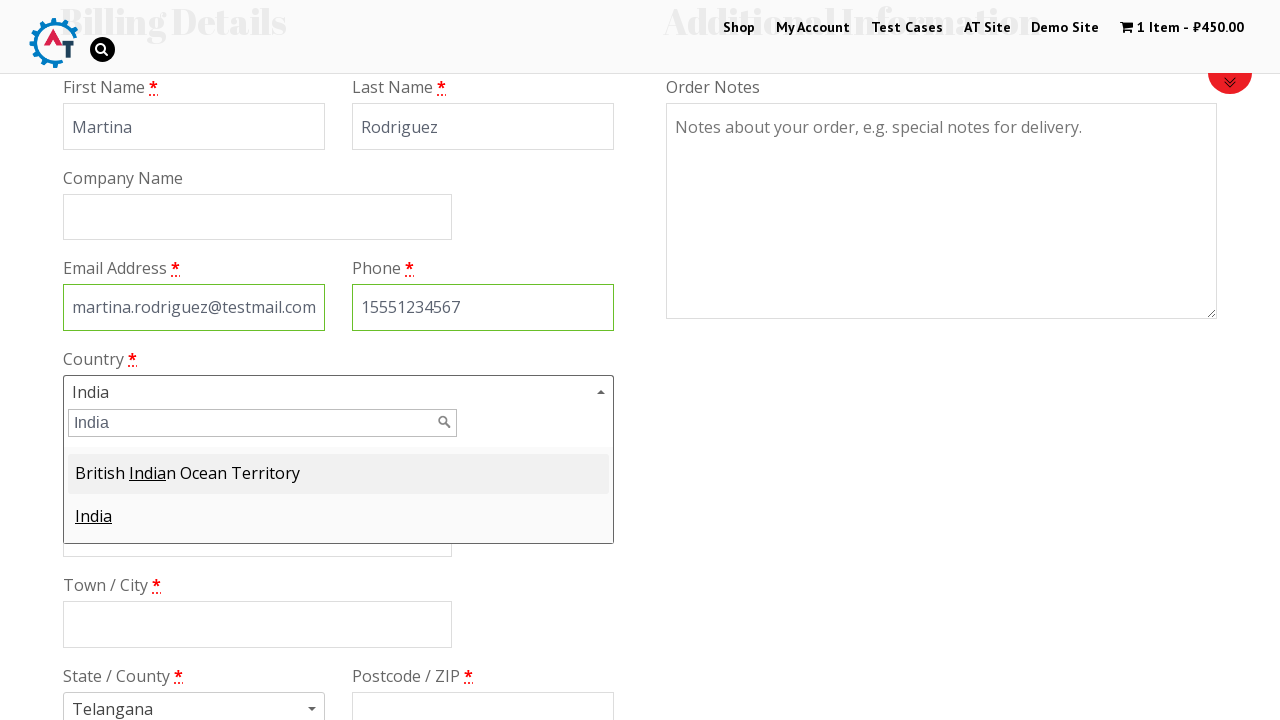

Waited for country selection results to be visible
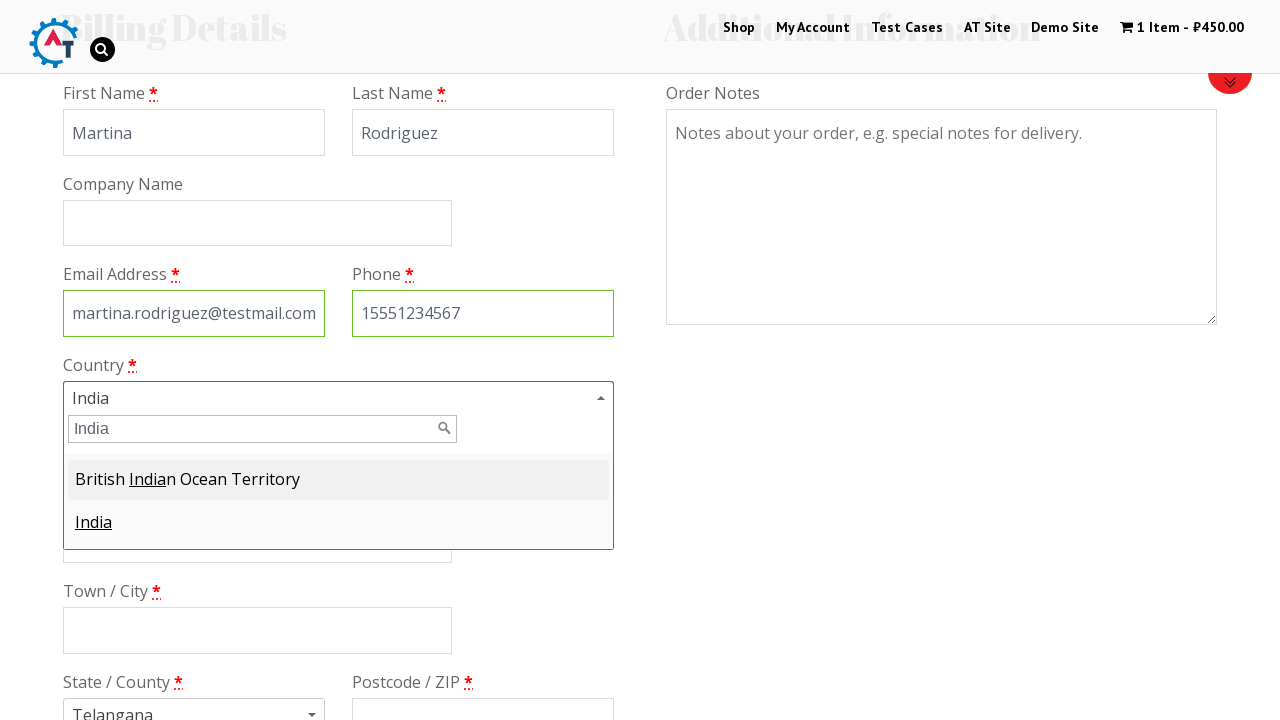

Selected 'India' from country dropdown at (338, 480) on .select2-result-label
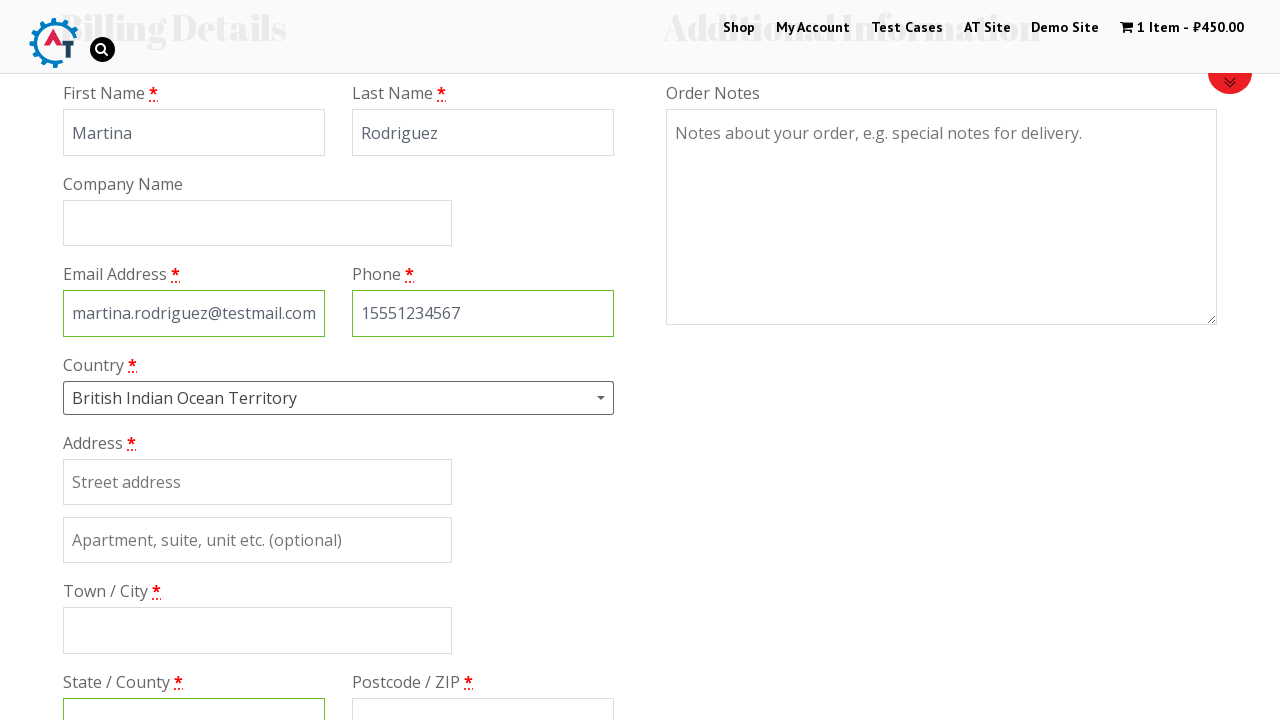

Filled billing address with '123 Test Street, Apt 45' on #billing_address_1
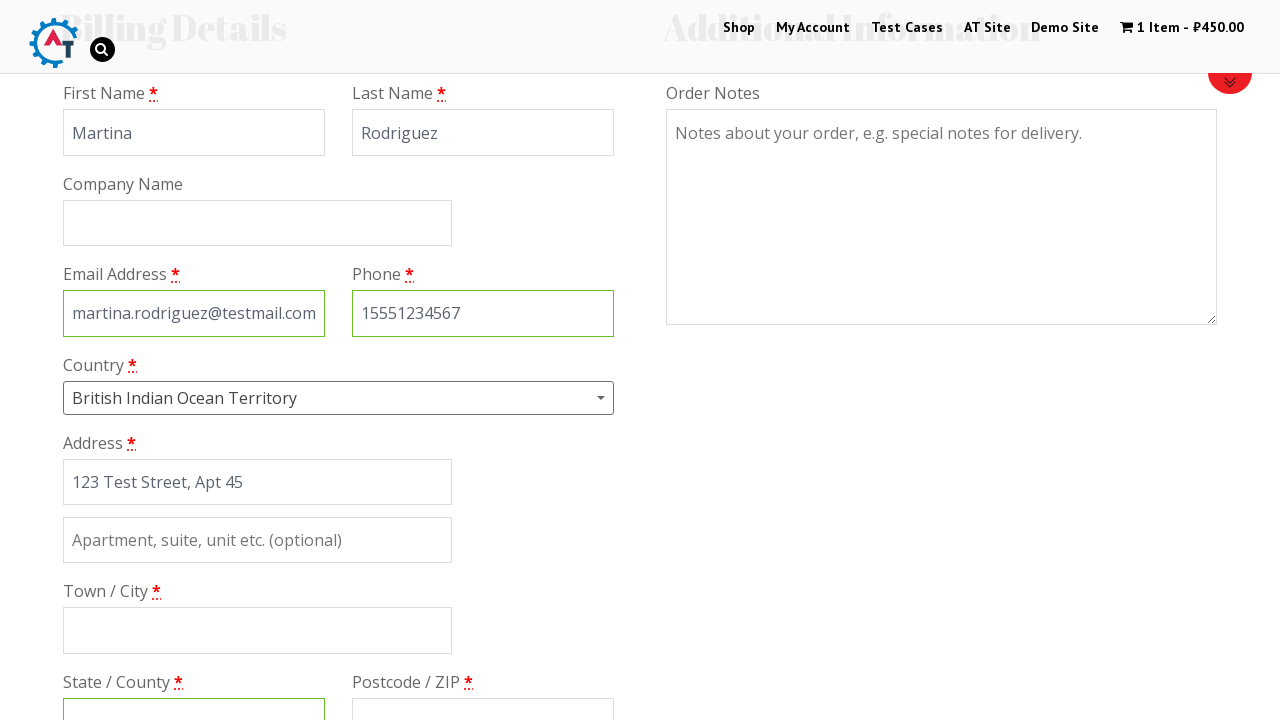

Filled billing city with 'Mumbai' on #billing_city
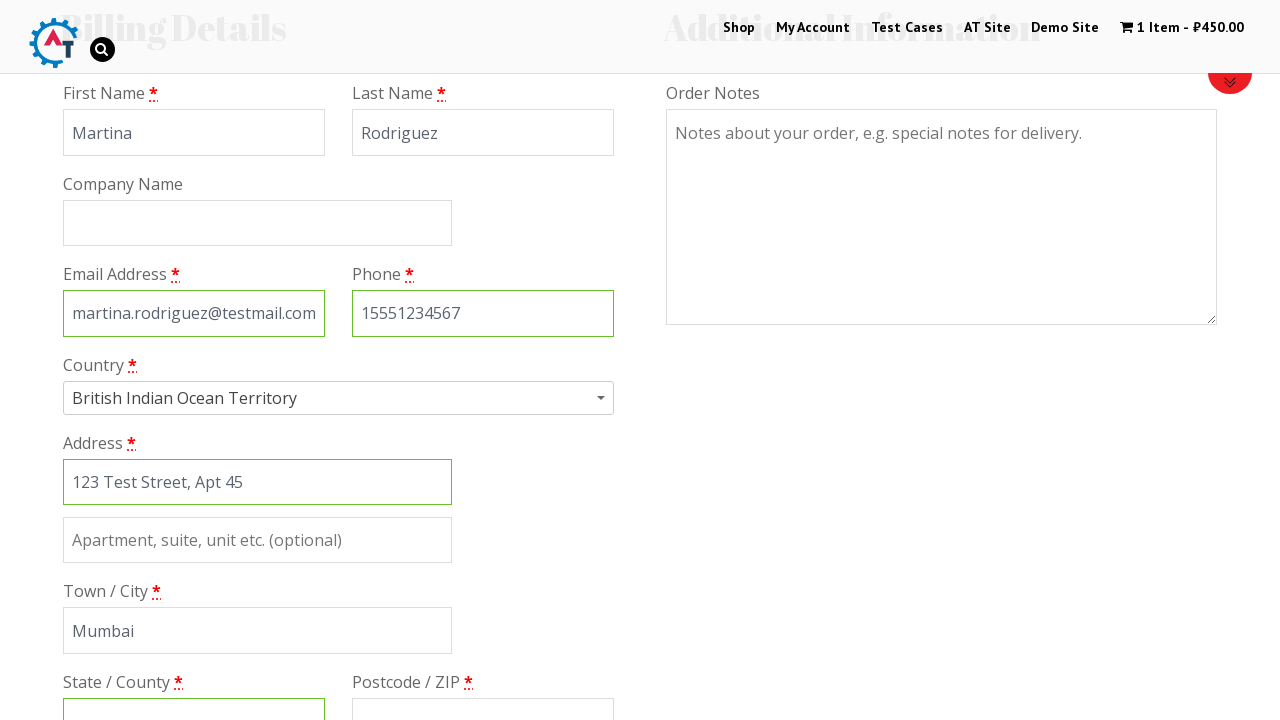

Filled billing state with 'Maharashtra' on #billing_state
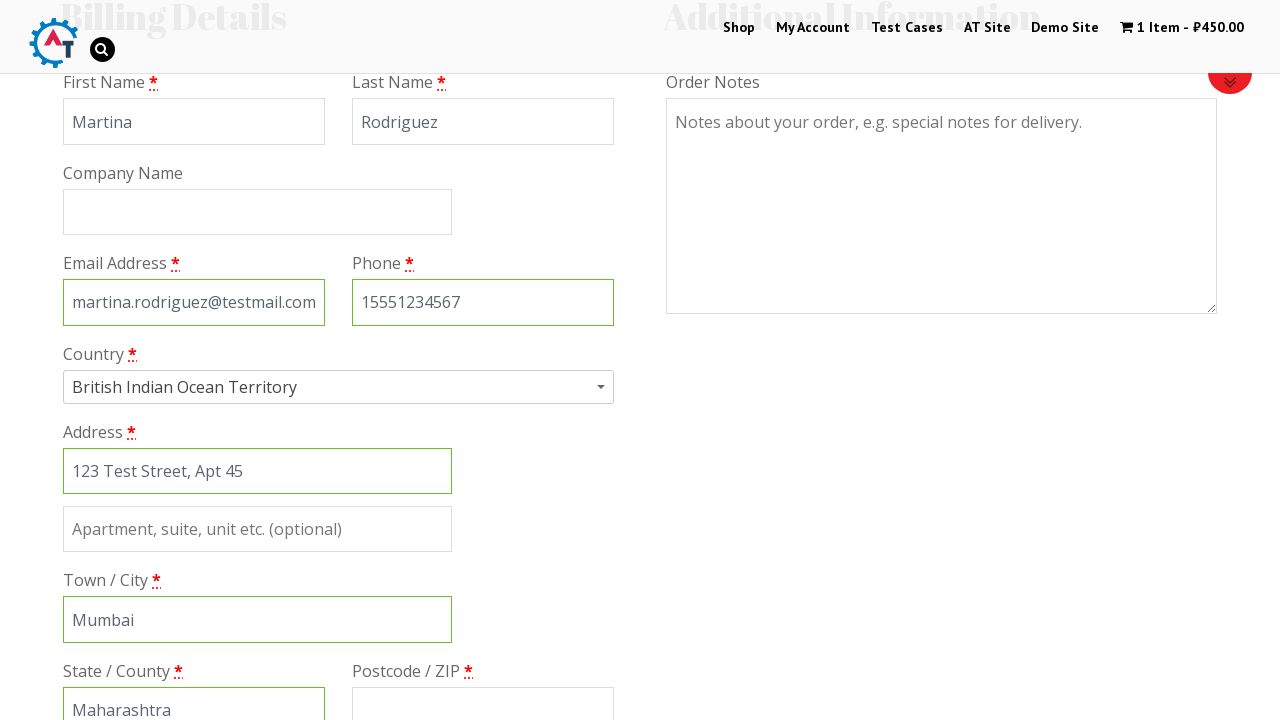

Filled billing postal code with '400001' on #billing_postcode
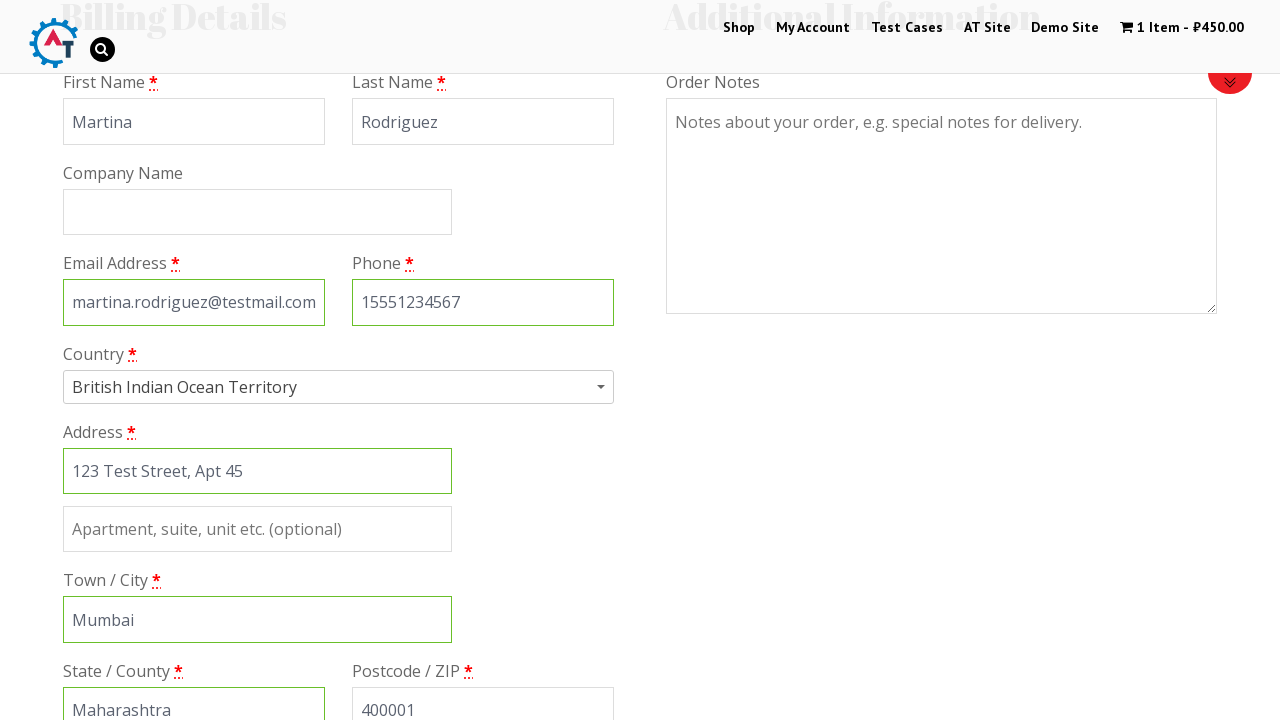

Selected cheque as payment method at (82, 360) on #payment_method_cheque
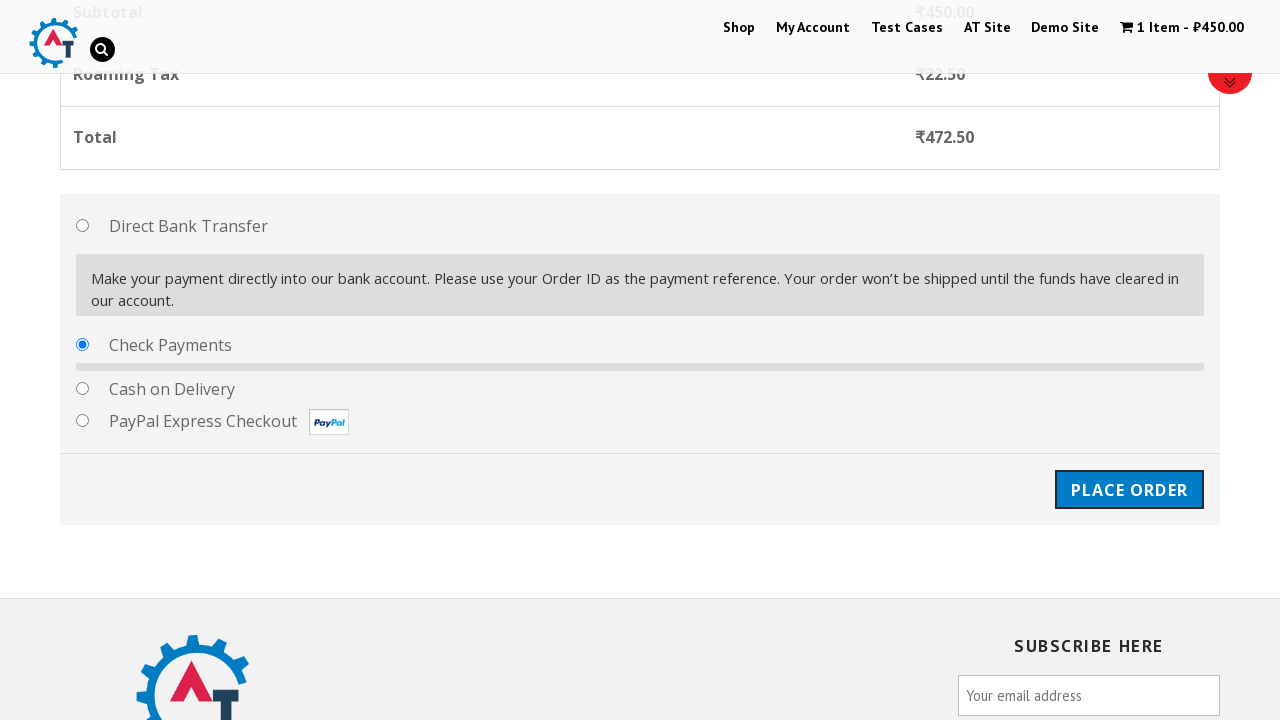

Clicked 'Place Order' button to submit the order at (1129, 471) on #place_order
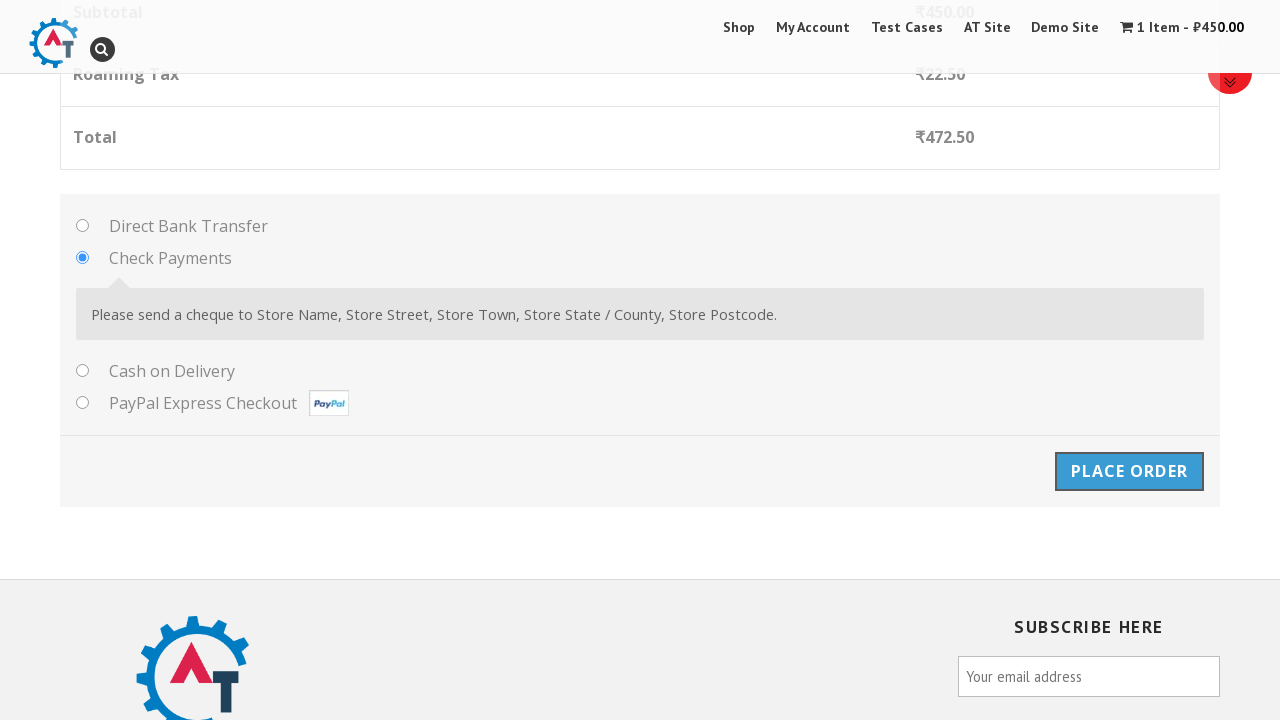

Scrolled down 600px to view order confirmation
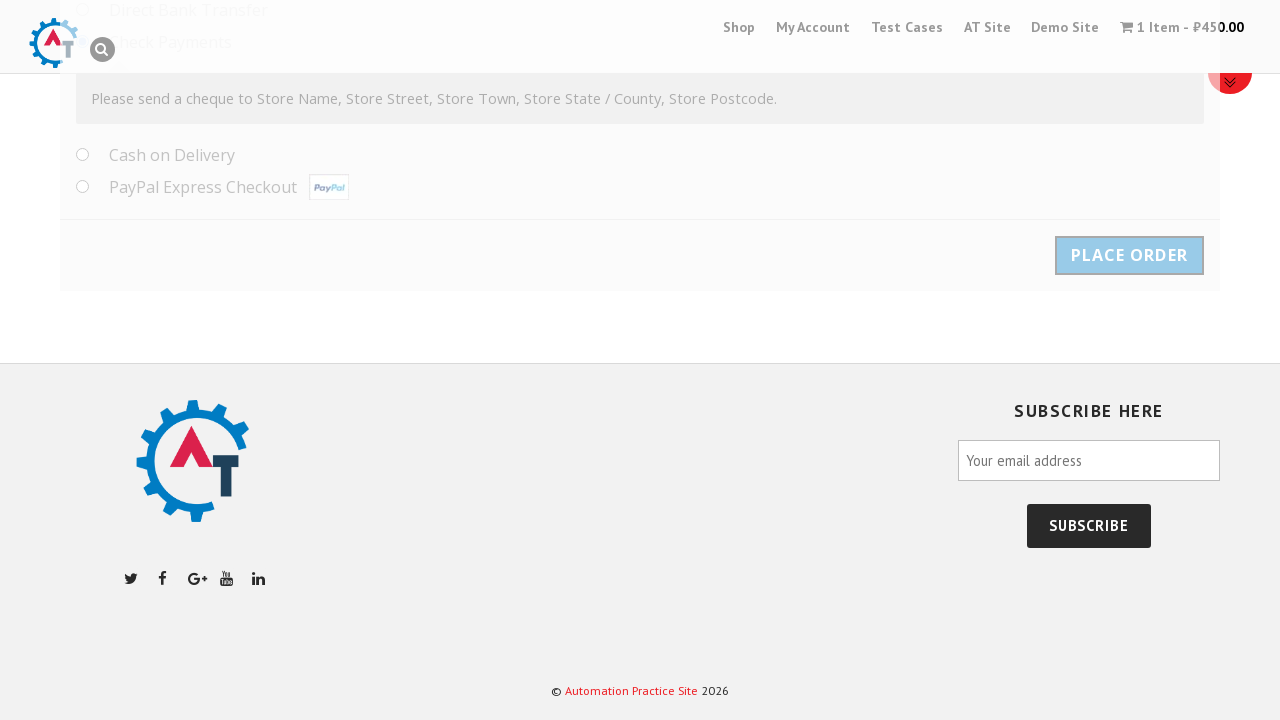

Waited 5 seconds for order confirmation page to load
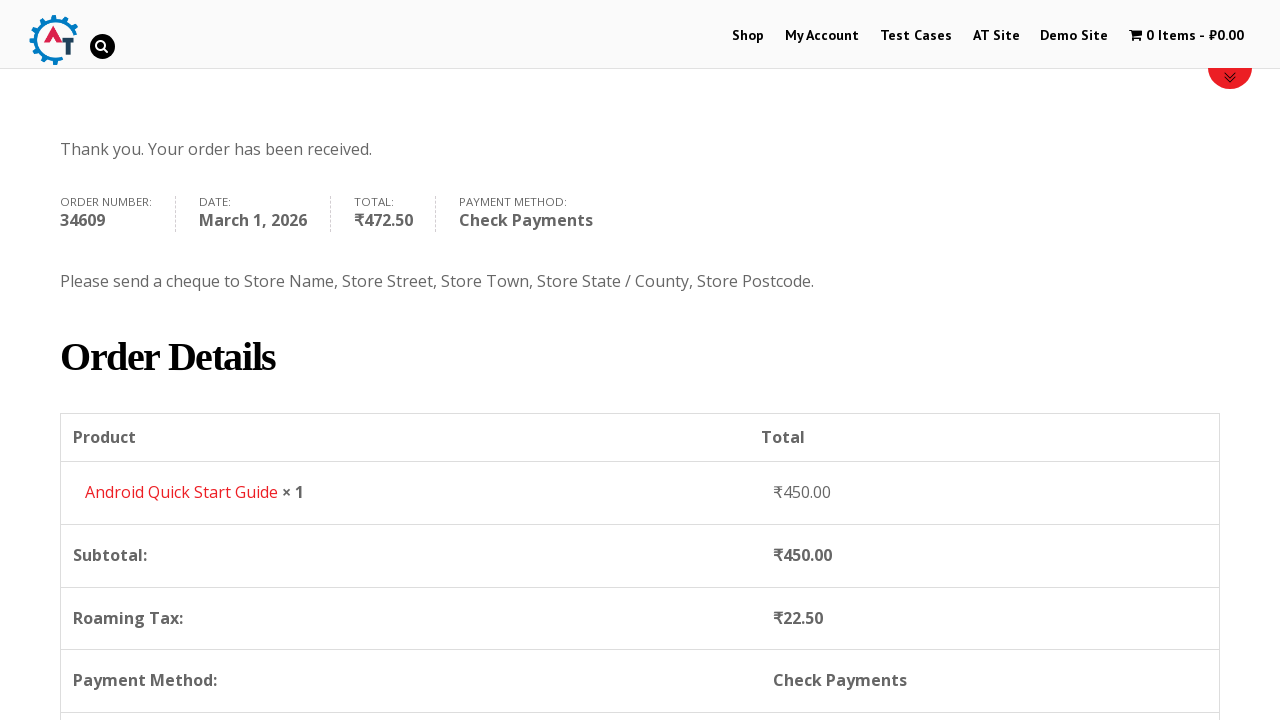

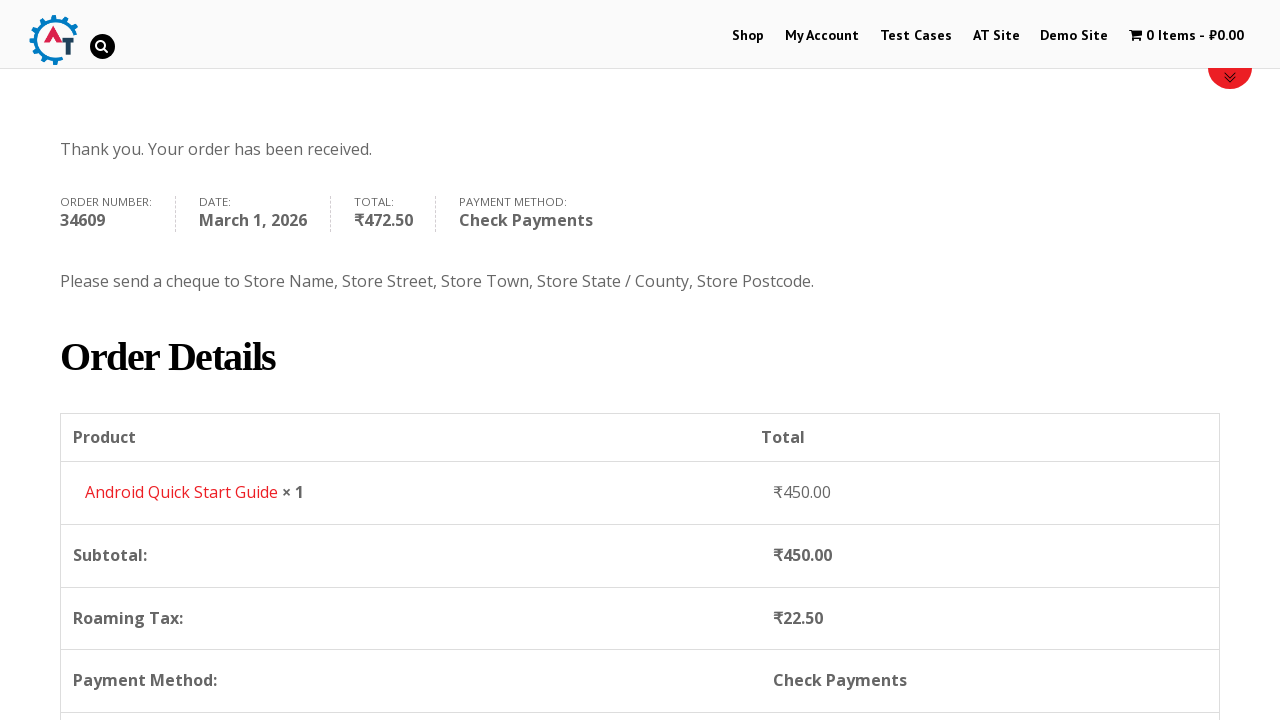